Tests clicking a button identified by class attribute and handling the resulting dialog

Starting URL: http://www.uitestingplayground.com/classattr

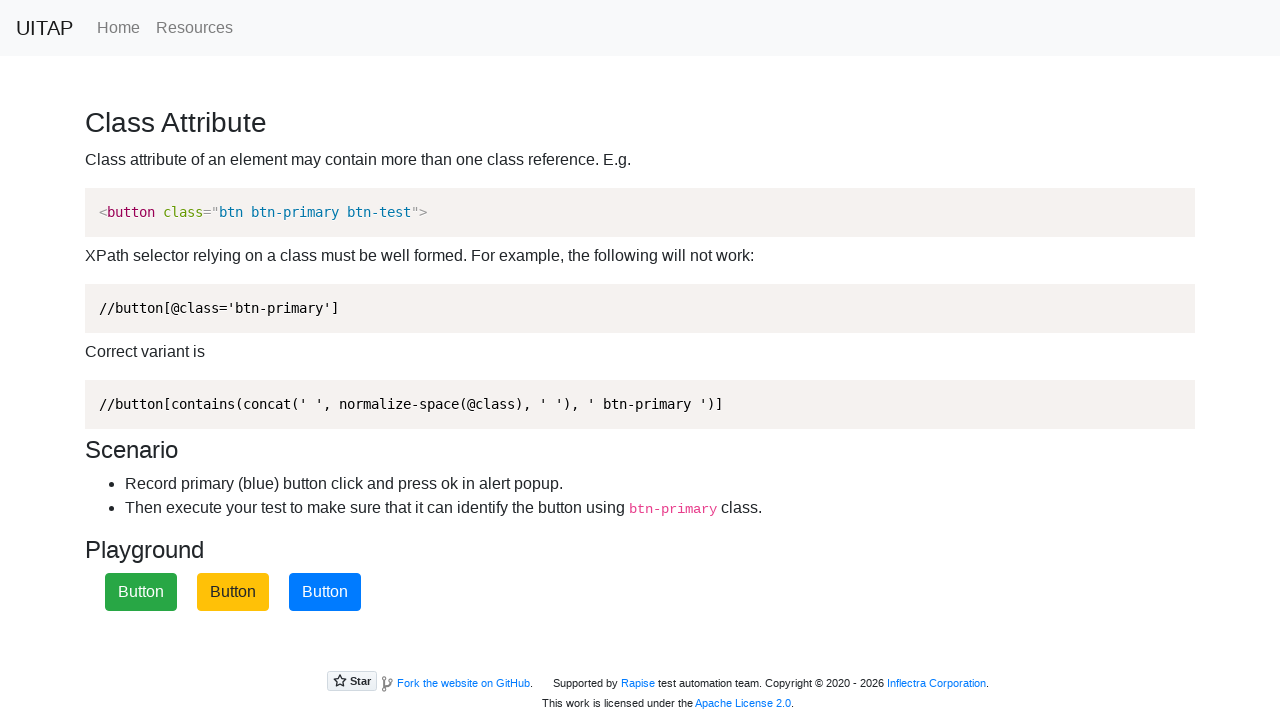

Set up dialog handler to accept dialogs
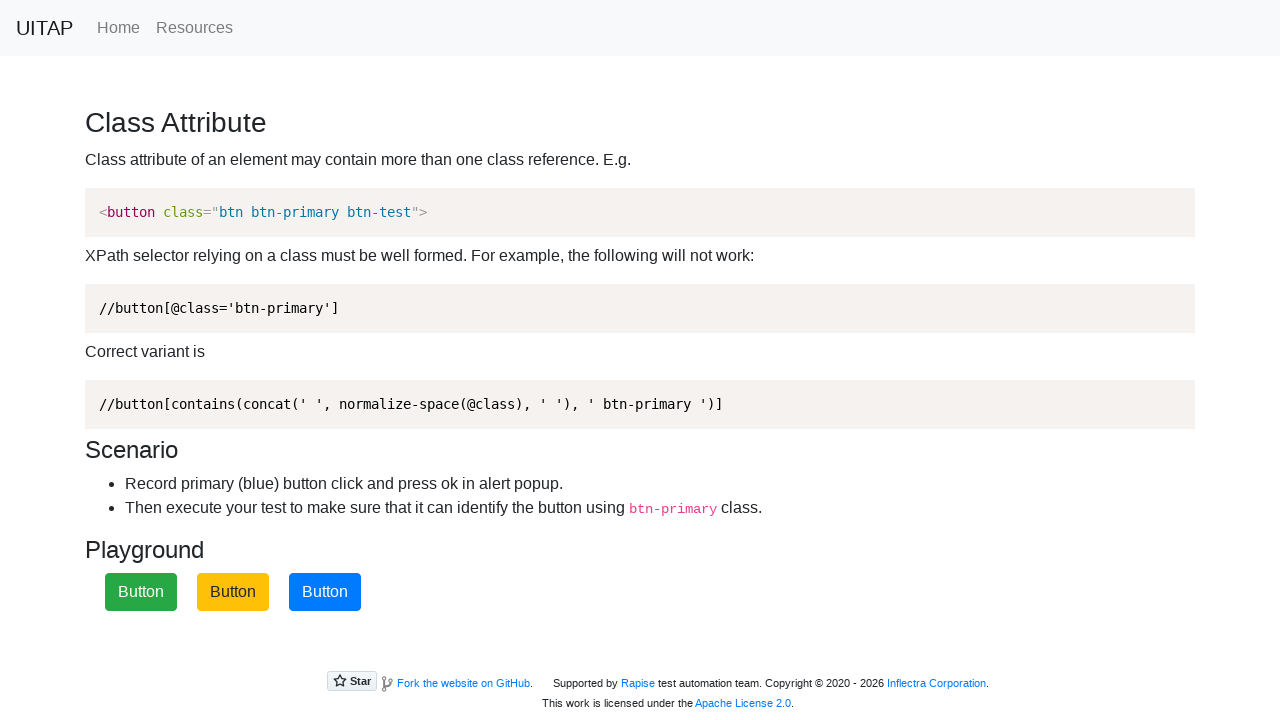

Clicked button identified by class attribute 'btn-primary' at (325, 592) on .btn-primary
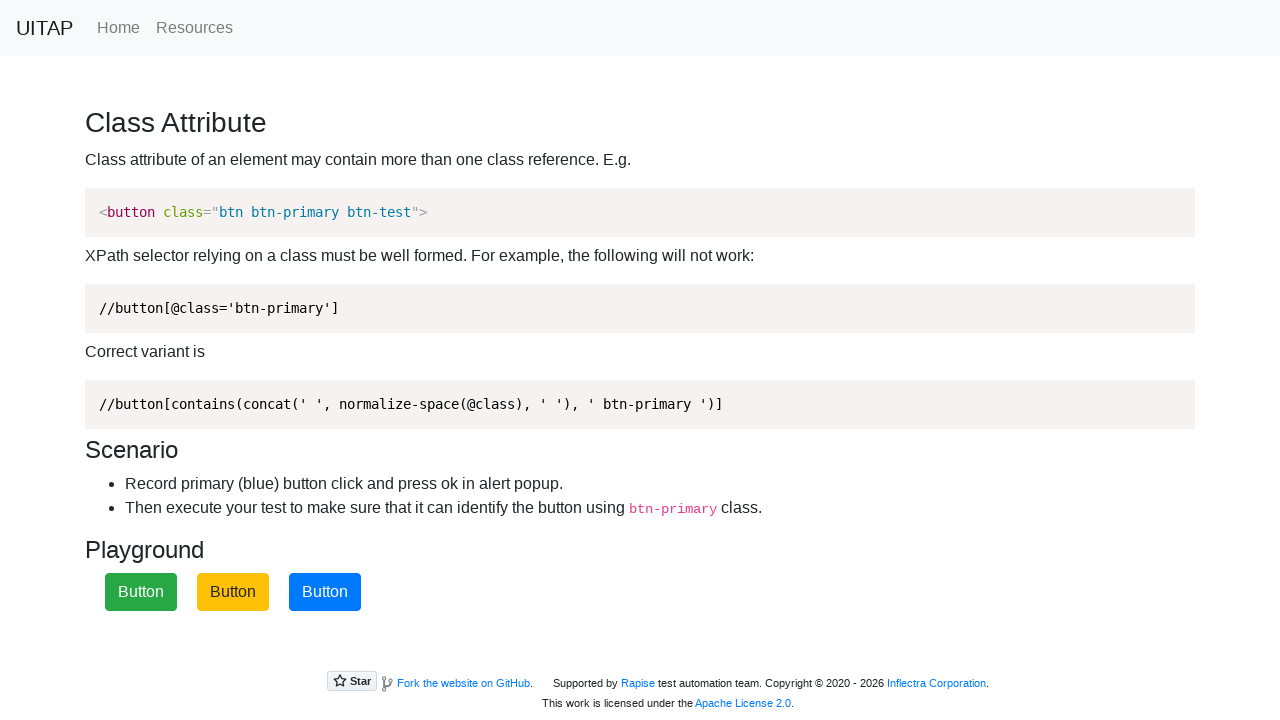

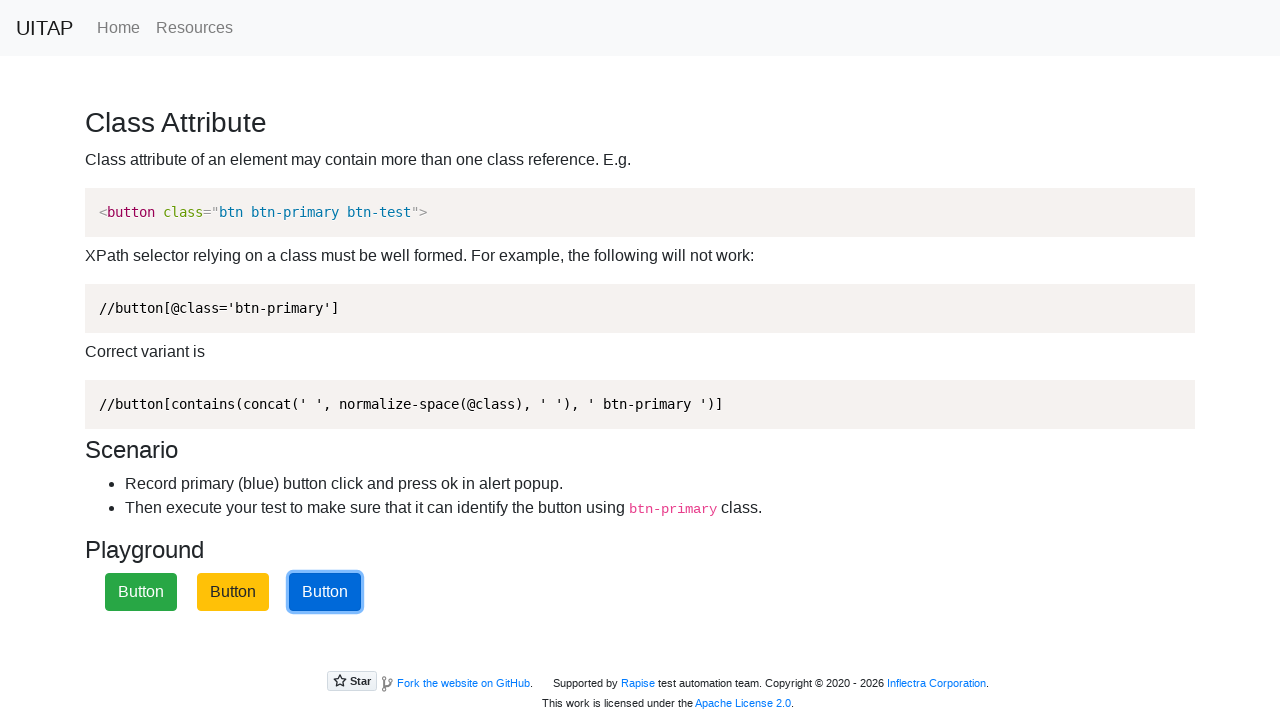